Tests username field validation with special characters, length between 20 and 50.

Starting URL: https://buggy.justtestit.org/register

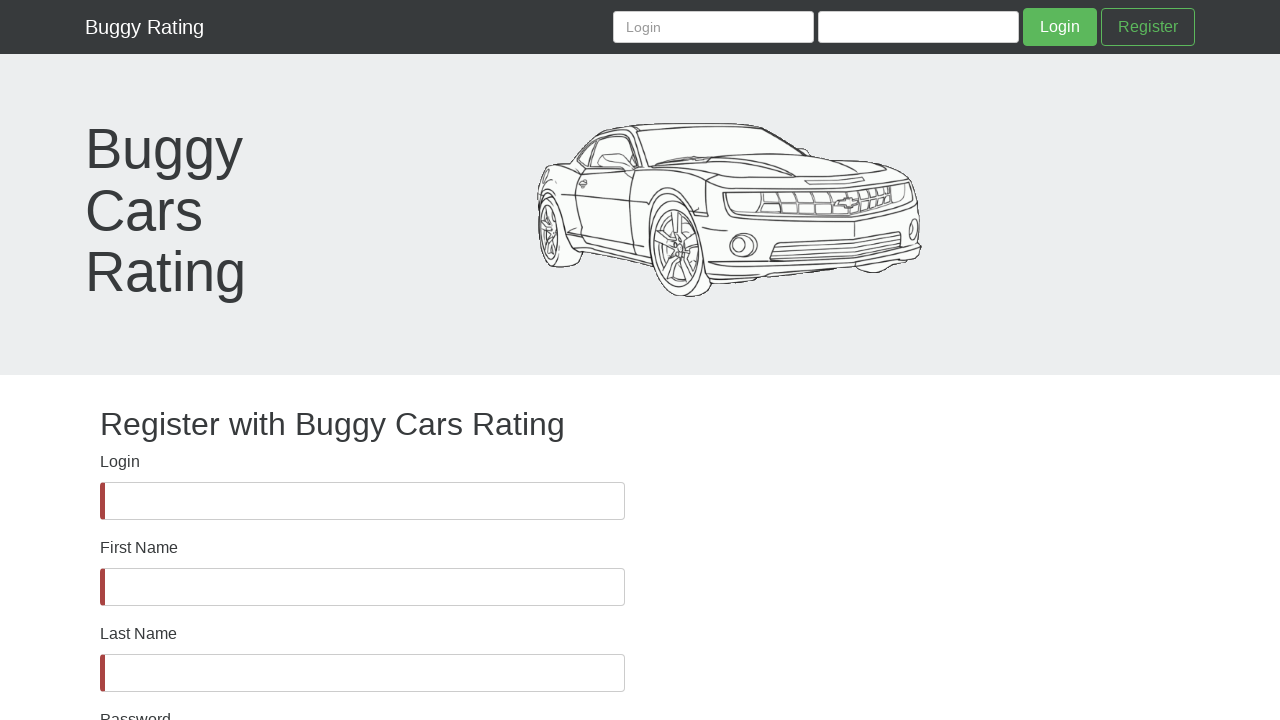

Username field became visible
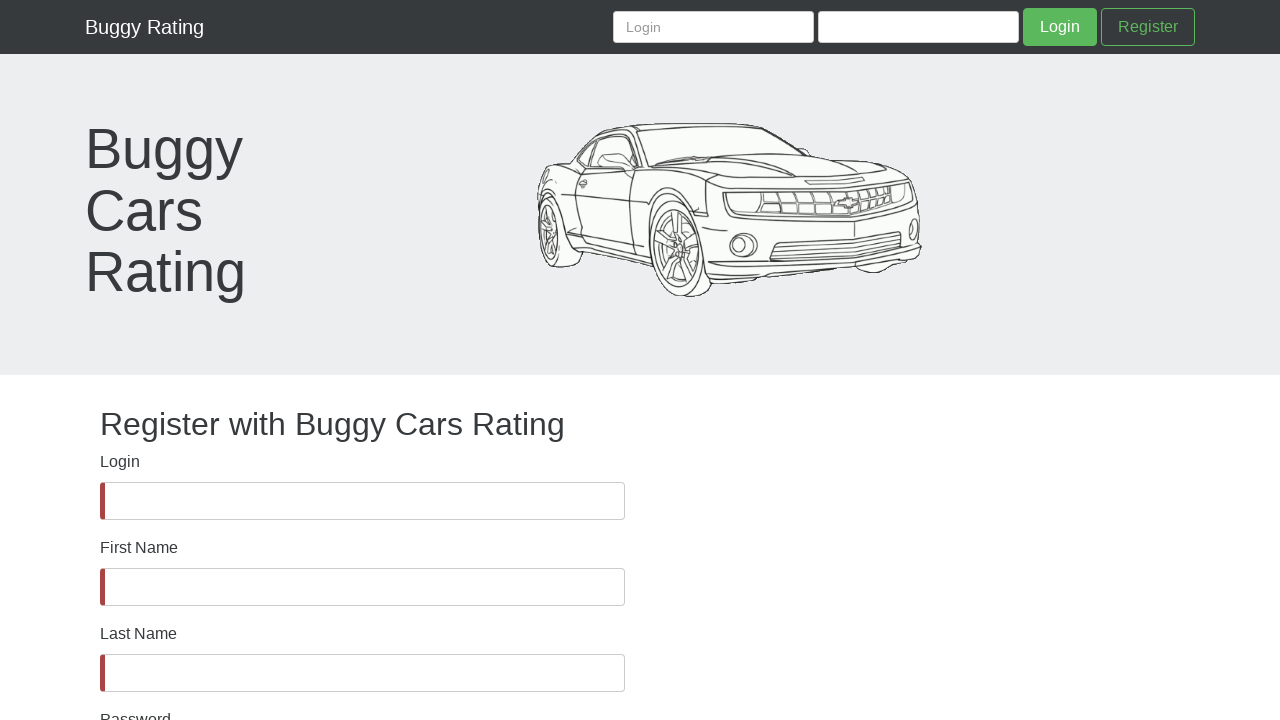

Filled username field with special characters (37 characters, between 20-50 limit) on #username
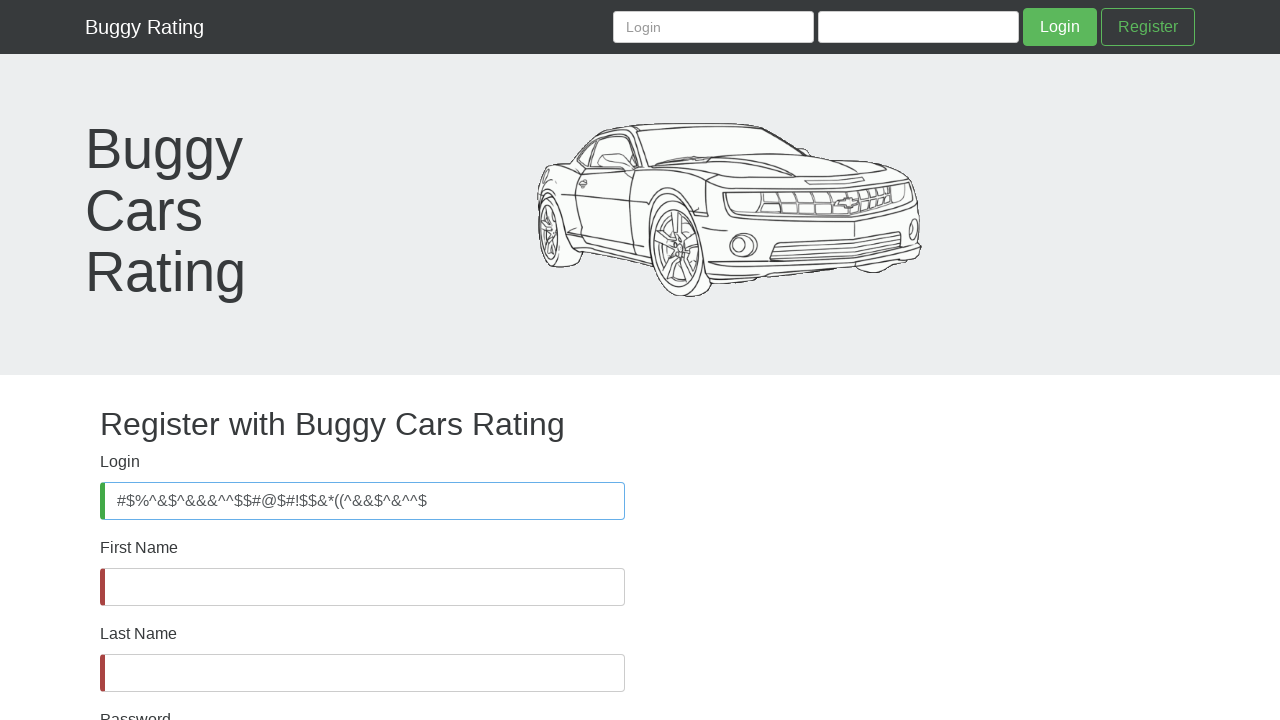

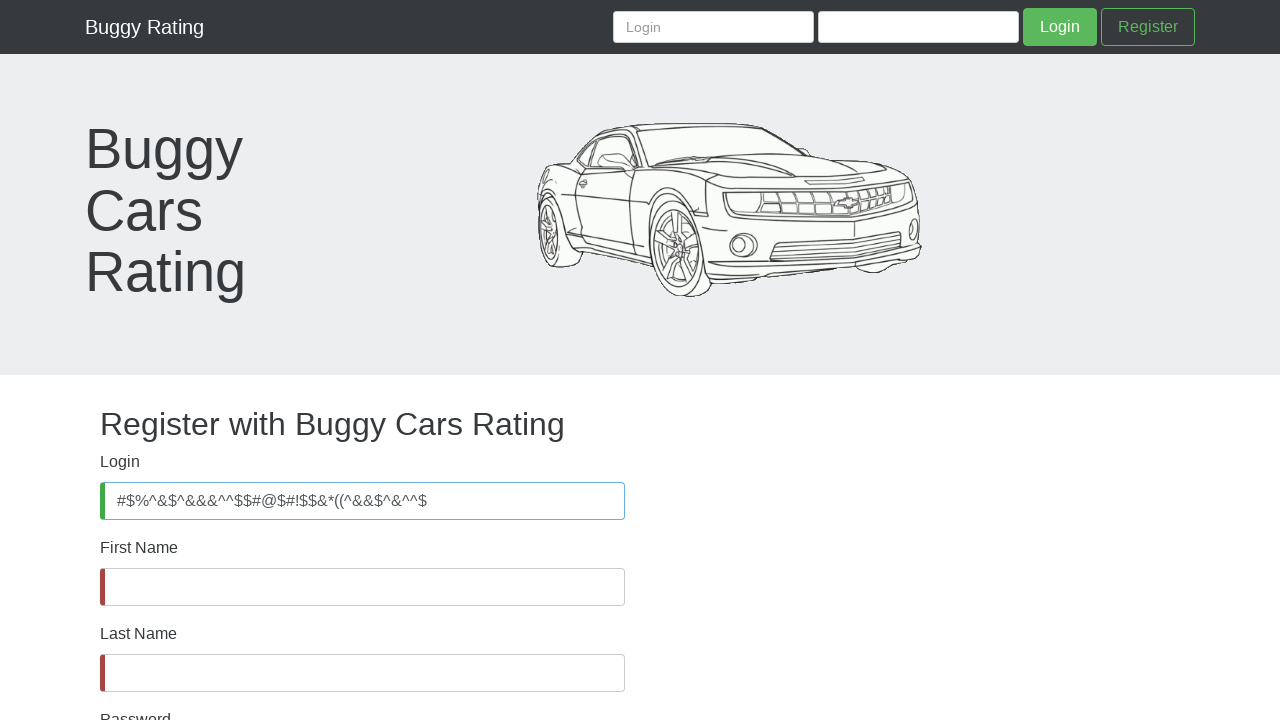